Tests clicking a link using partial link text selector on the actiTIME demo page, clicking the "actiTIME Inc." link.

Starting URL: https://demo.actitime.com/login.do

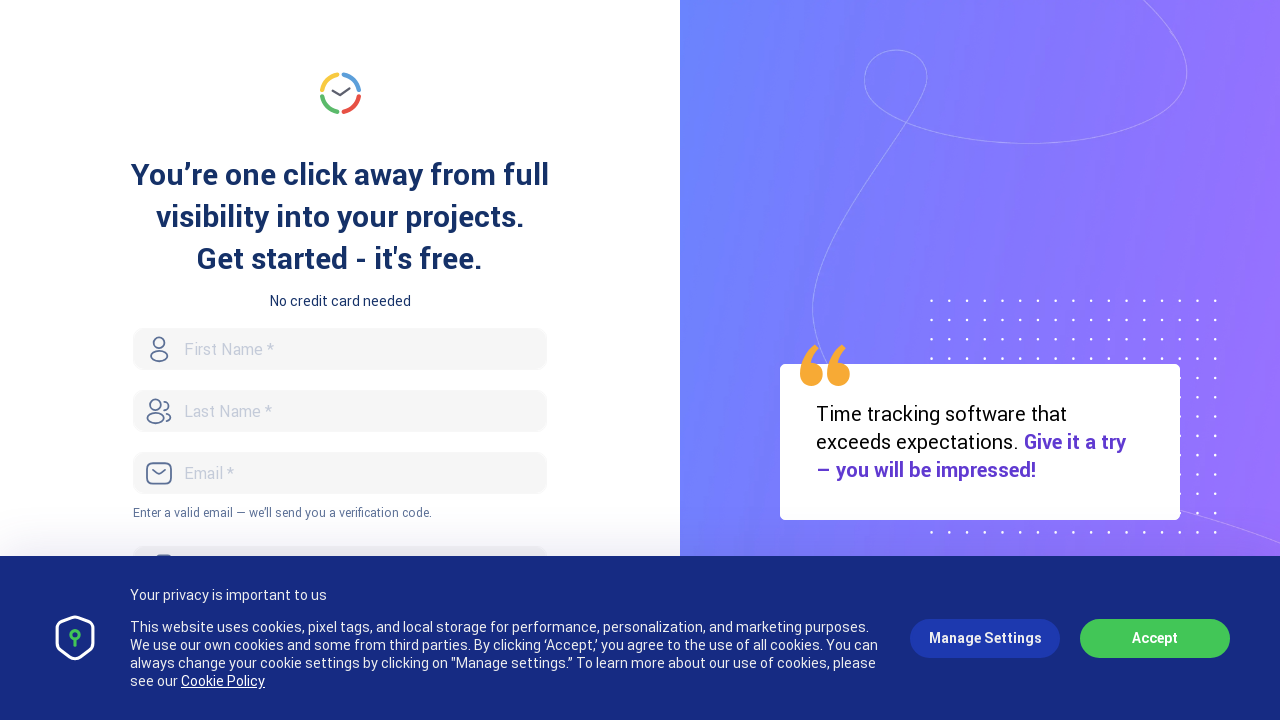

Navigated to actiTIME demo login page
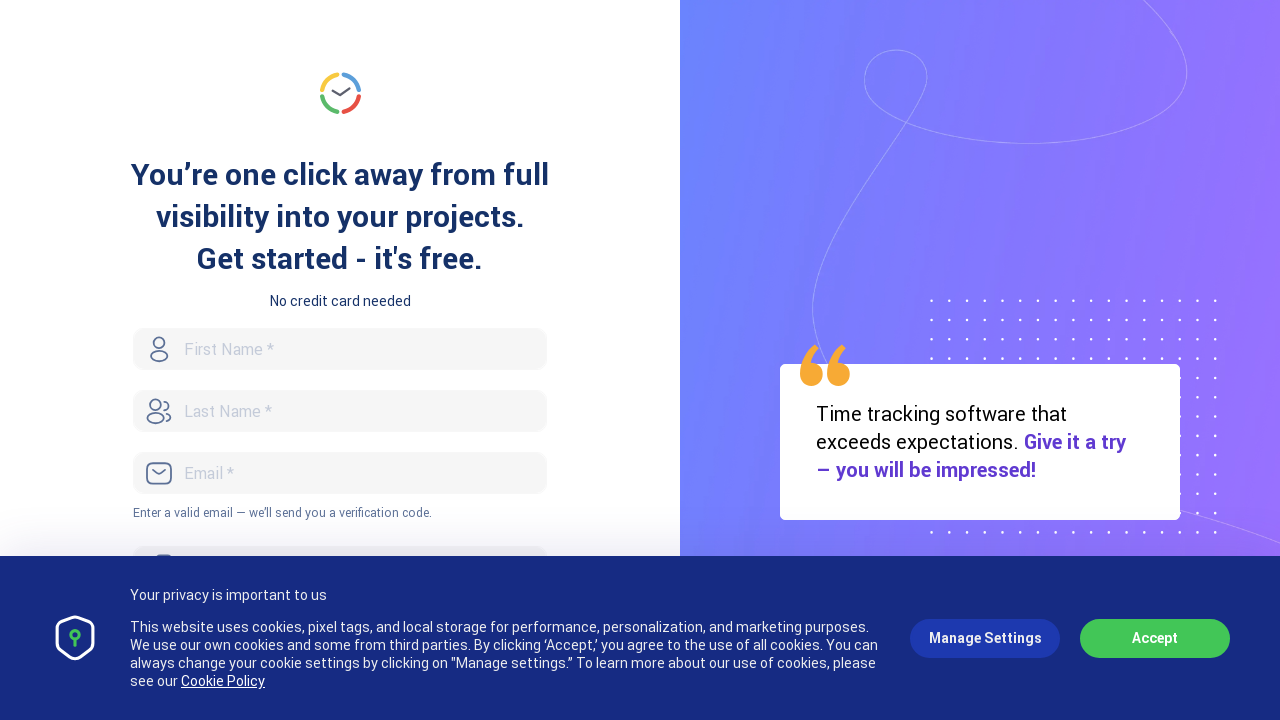

Clicked the 'actiTIME Inc.' link using partial text selector at (980, 360) on a:has-text('actiT')
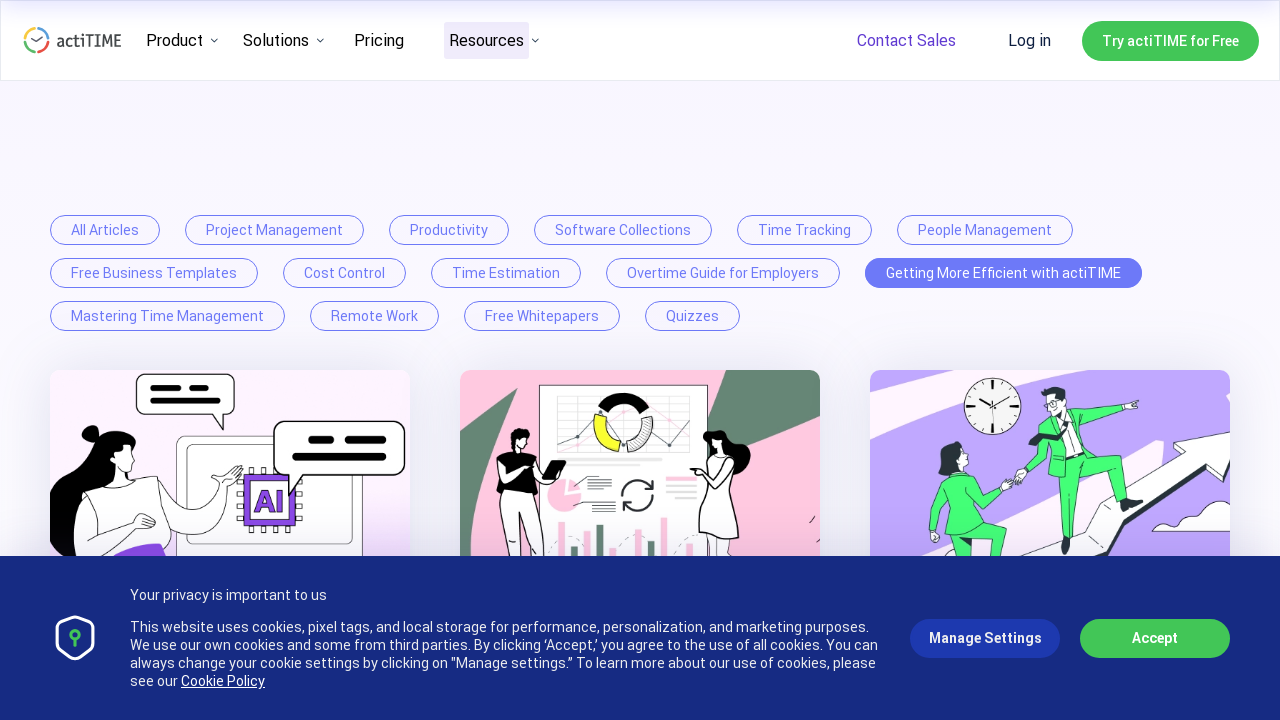

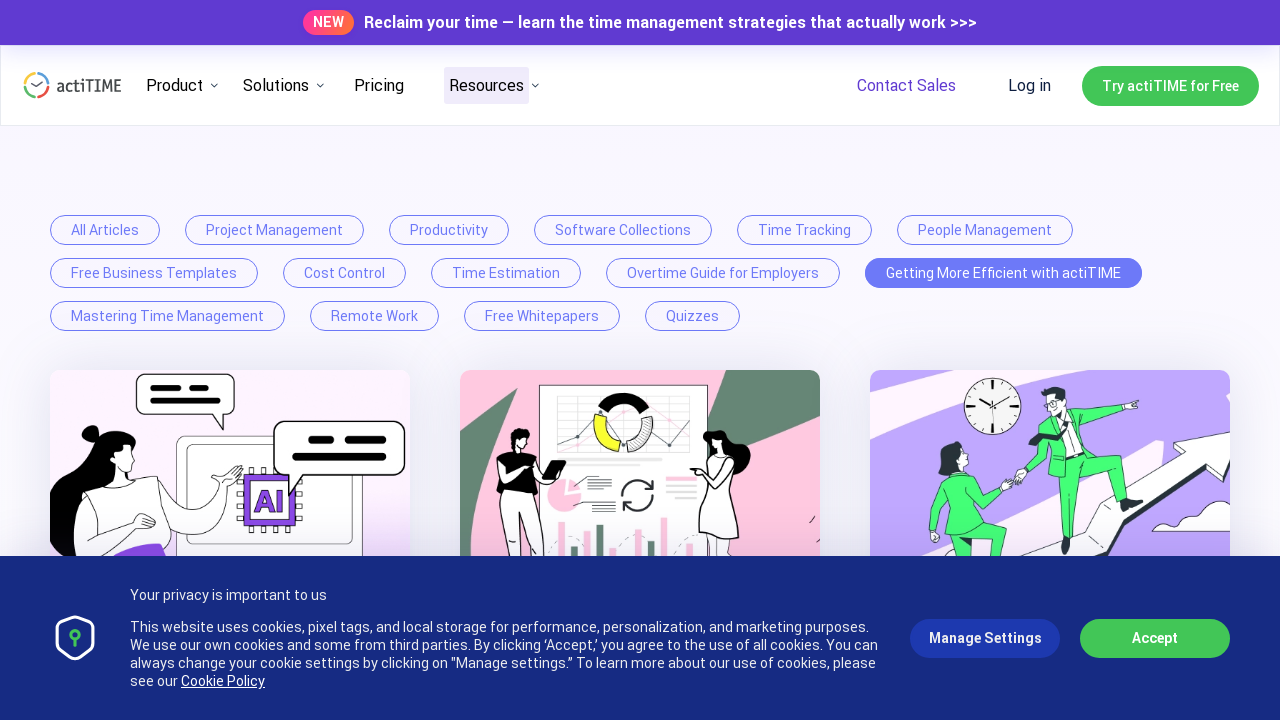